Navigates to Indeed's fresher jobs page, finds all job title links, and opens each job in a new tab to view the job details

Starting URL: https://www.indeed.co.in/Fresher-jobs

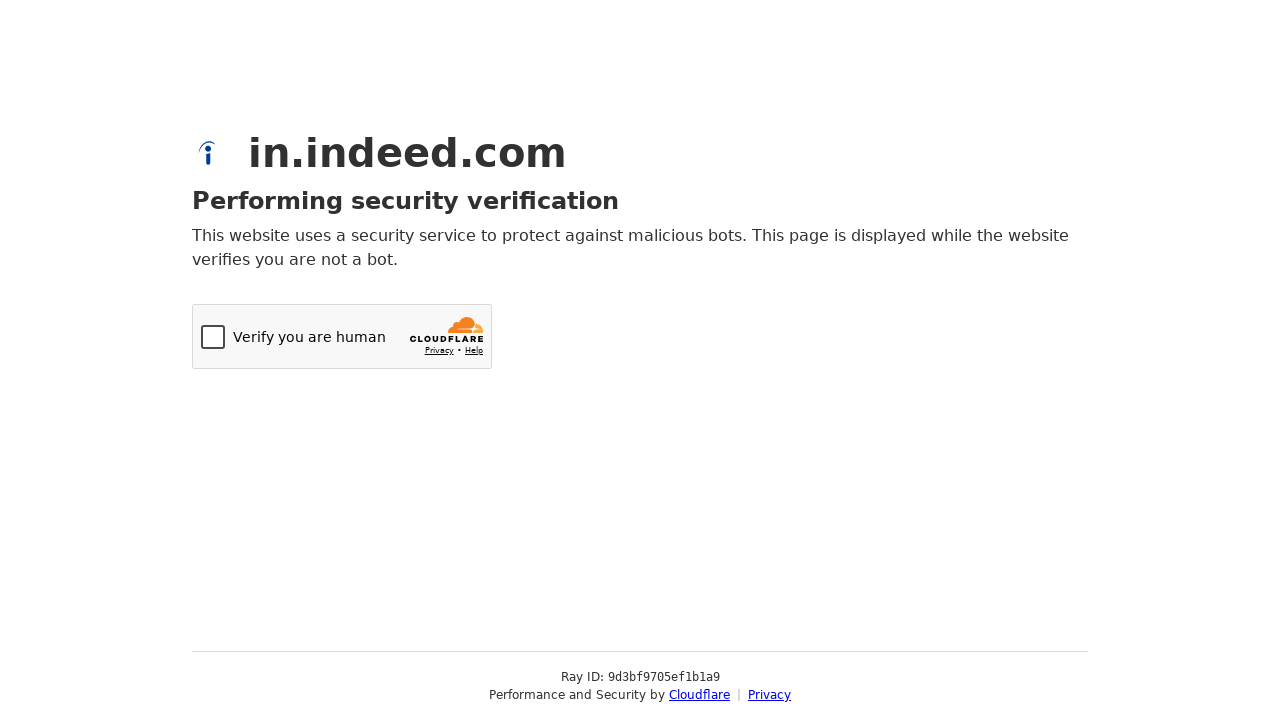

Navigated to Indeed fresher jobs page
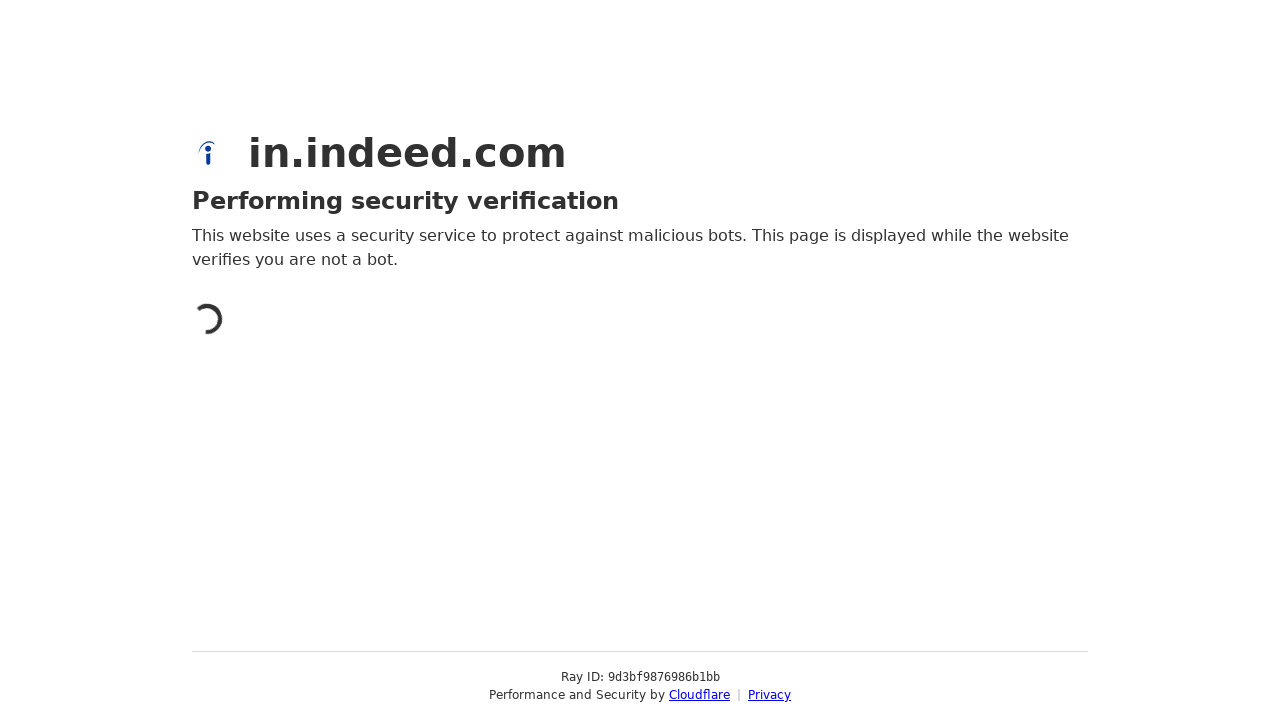

Located all job title links on the page
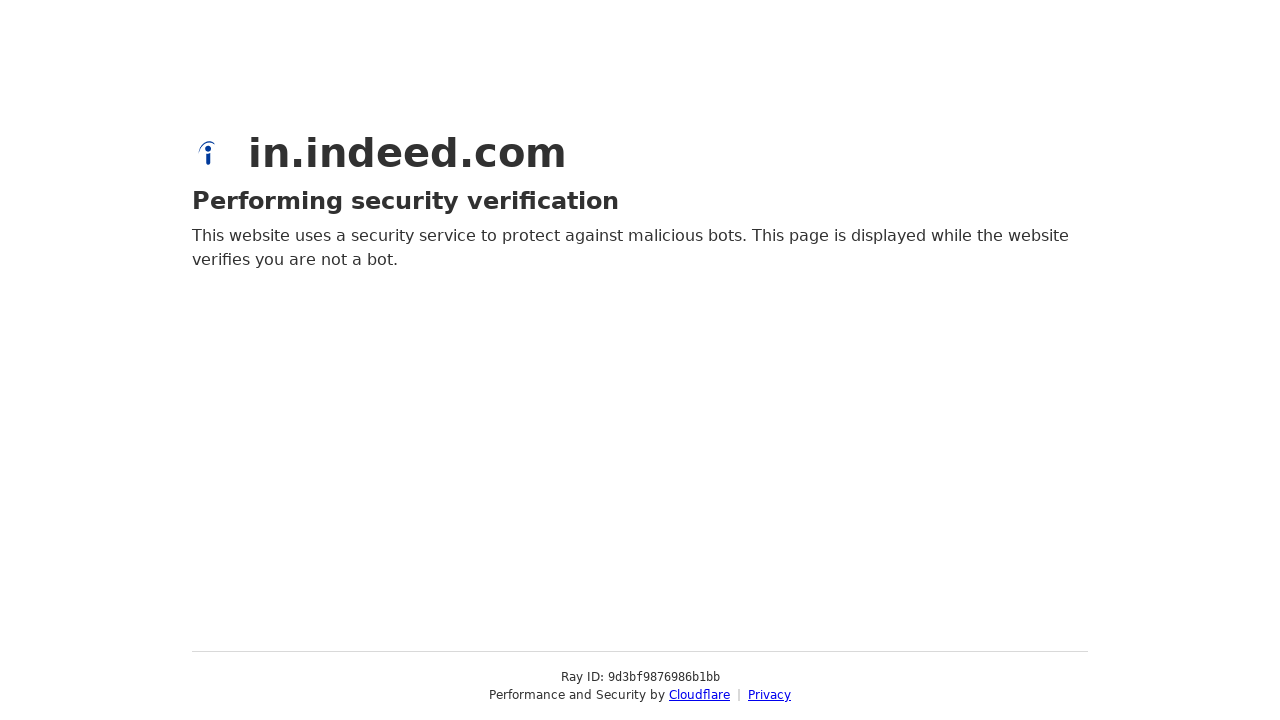

Found 0 job links
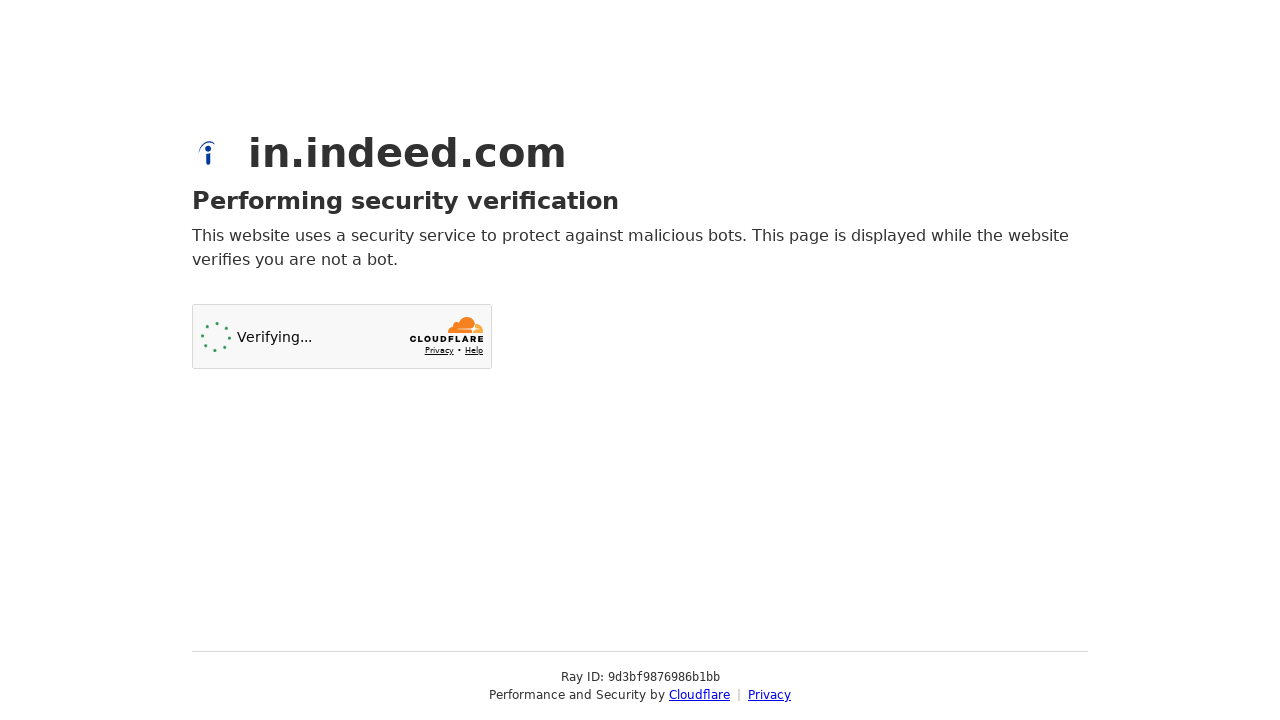

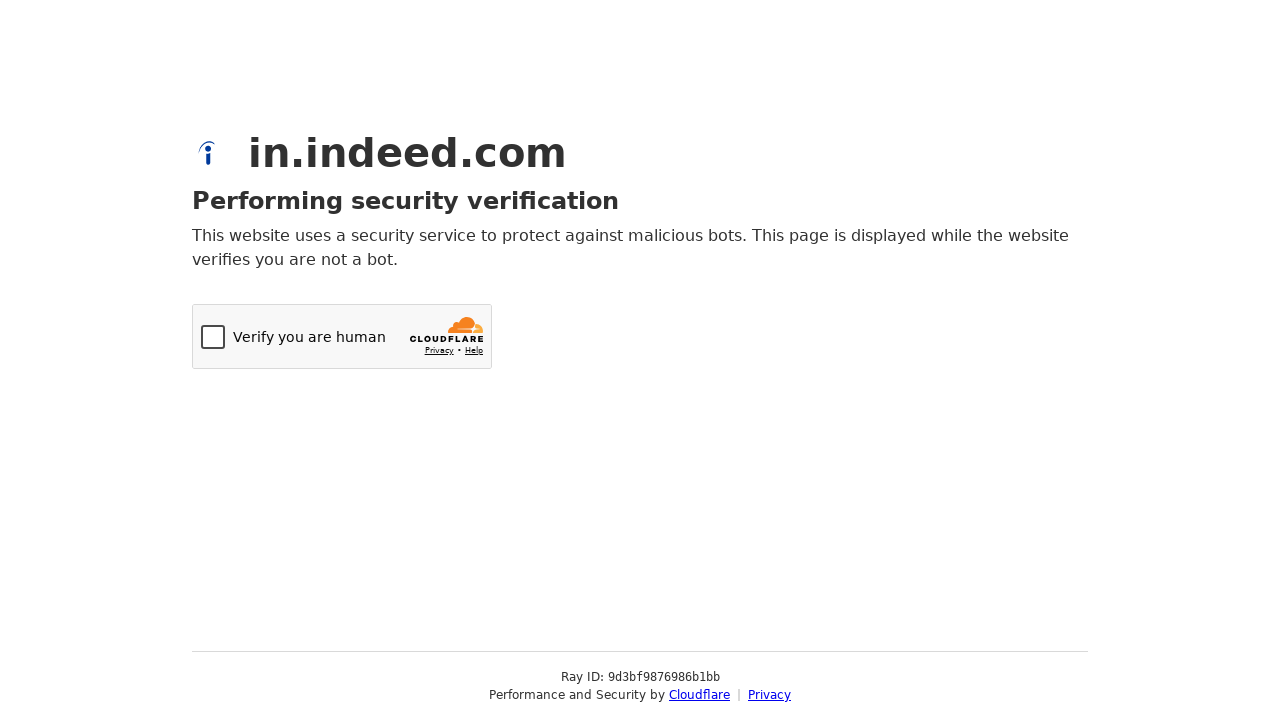